Tests a registration form by filling in personal details (name, address, email, phone), selecting gender, hobby, skills, country, date of birth, languages, and setting a password on a demo automation testing site.

Starting URL: http://demo.automationtesting.in/Index.html

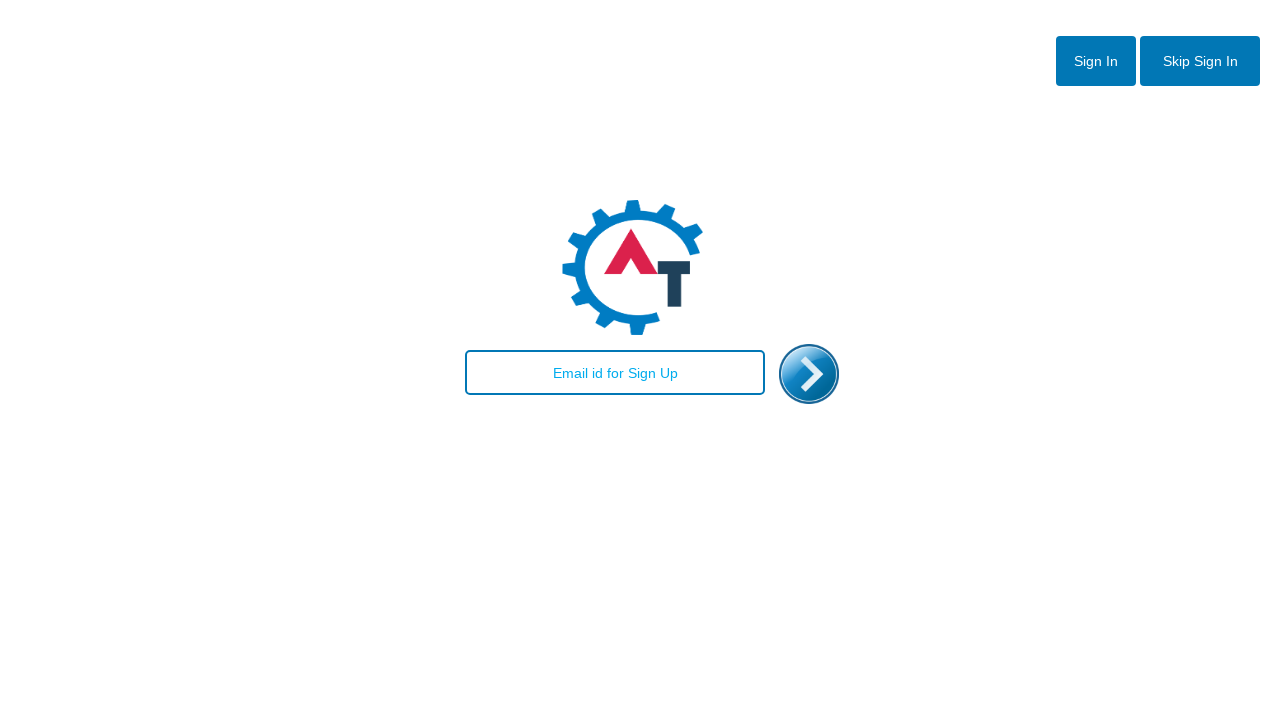

Clicked Skip button to proceed to registration form at (1200, 61) on #btn2
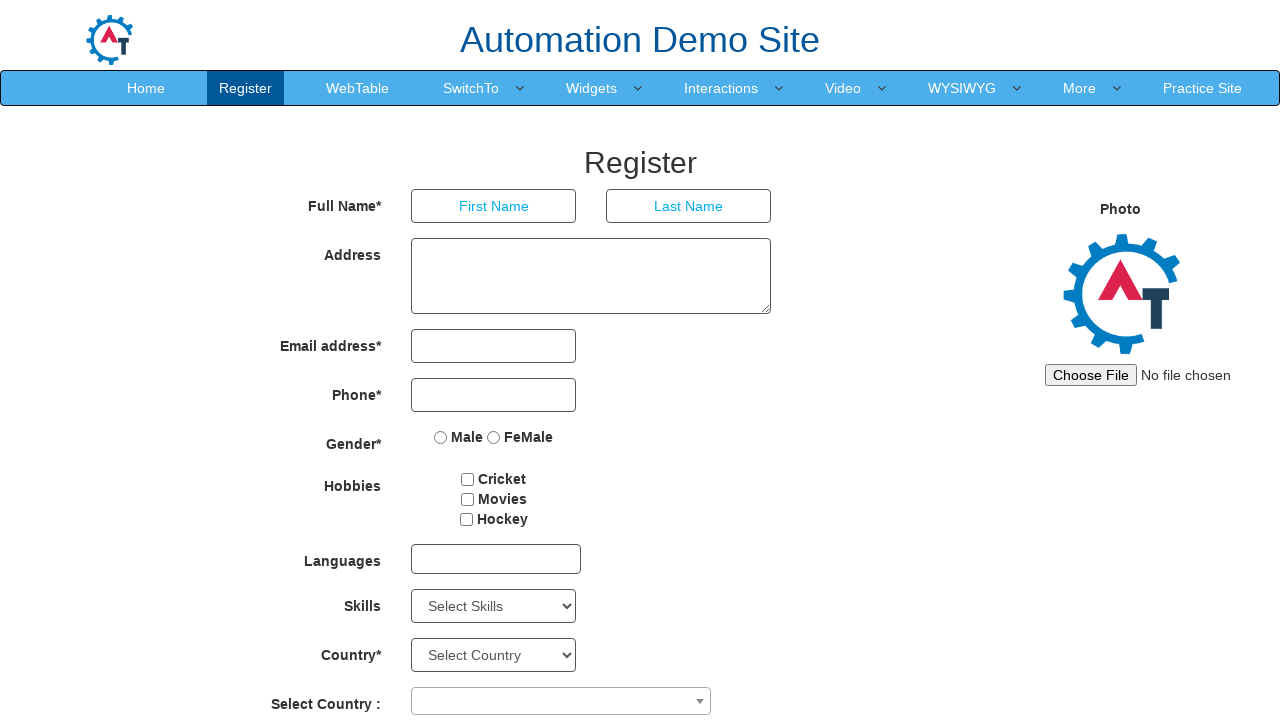

Clicked First Name input field at (494, 206) on xpath=//div[@class='col-md-4 col-xs-4 col-sm-4']/input[@placeholder='First Name'
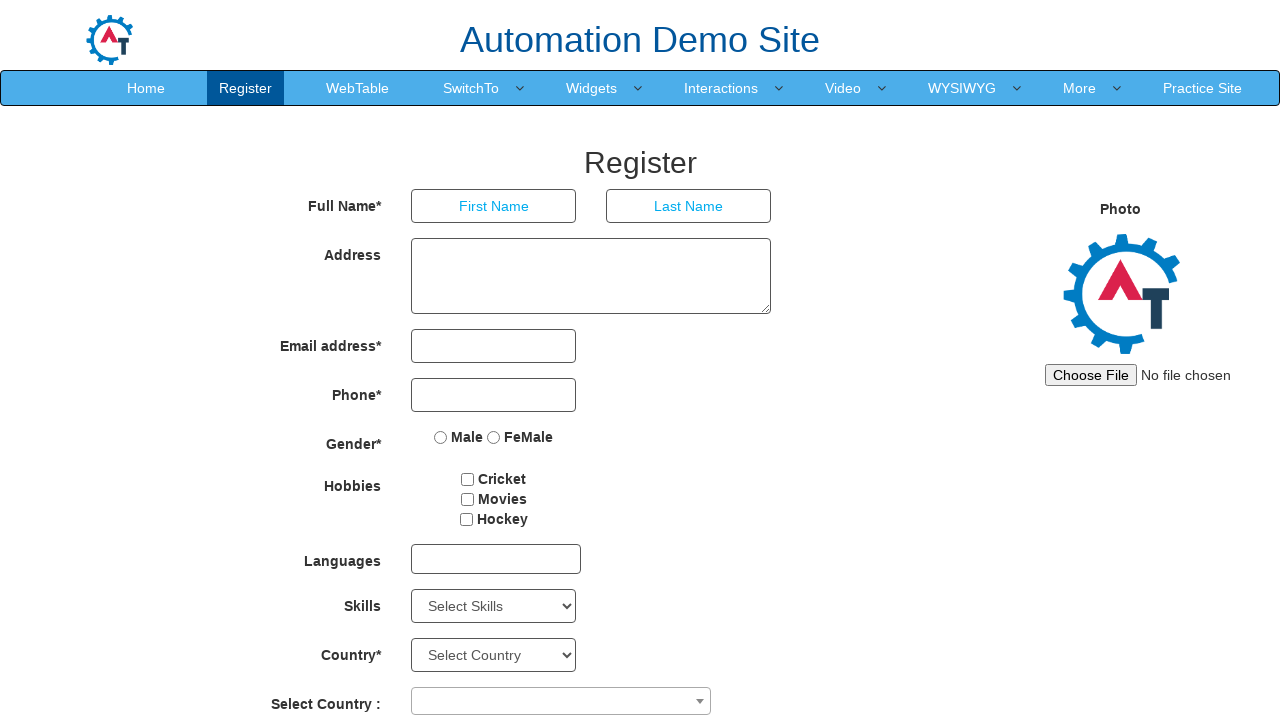

Filled First Name with 'Bako' on //div[@class='col-md-4 col-xs-4 col-sm-4']/input[@placeholder='First Name']
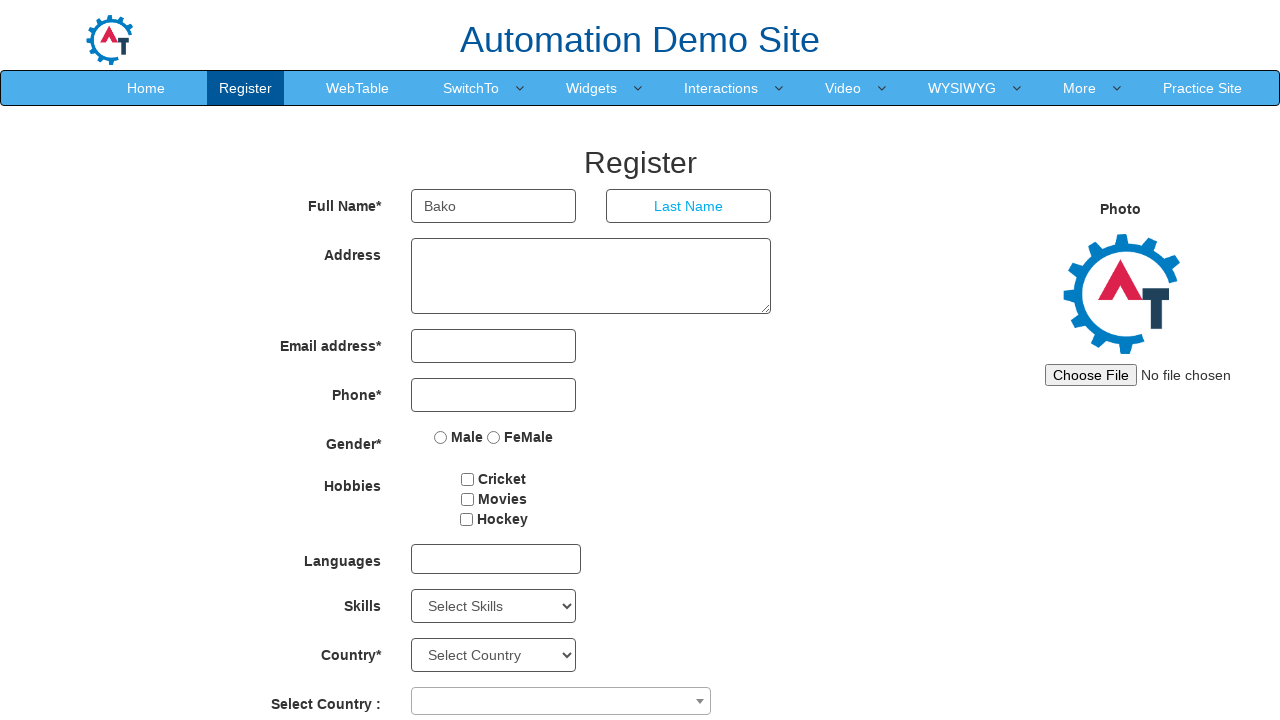

Clicked Last Name input field at (689, 206) on xpath=//div[@class='col-md-4 col-xs-4 col-sm-4']/input[@placeholder='Last Name']
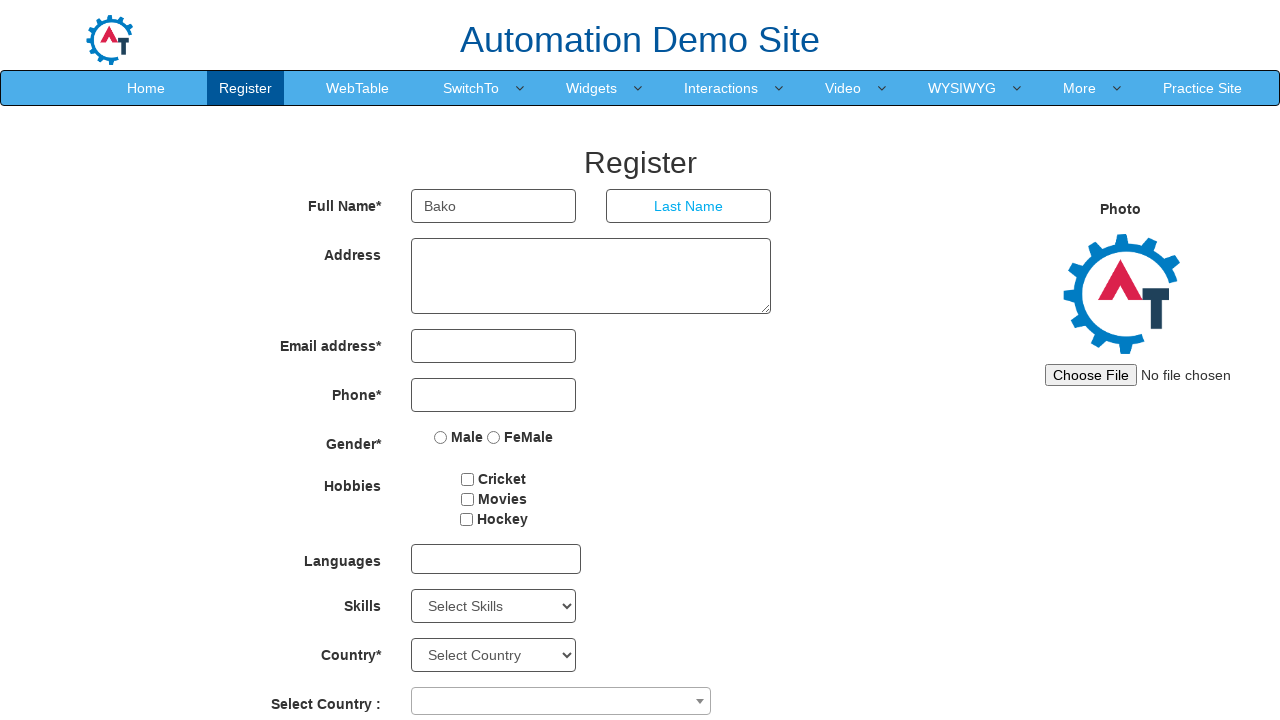

Filled Last Name with 'Miklos' on //div[@class='col-md-4 col-xs-4 col-sm-4']/input[@placeholder='Last Name']
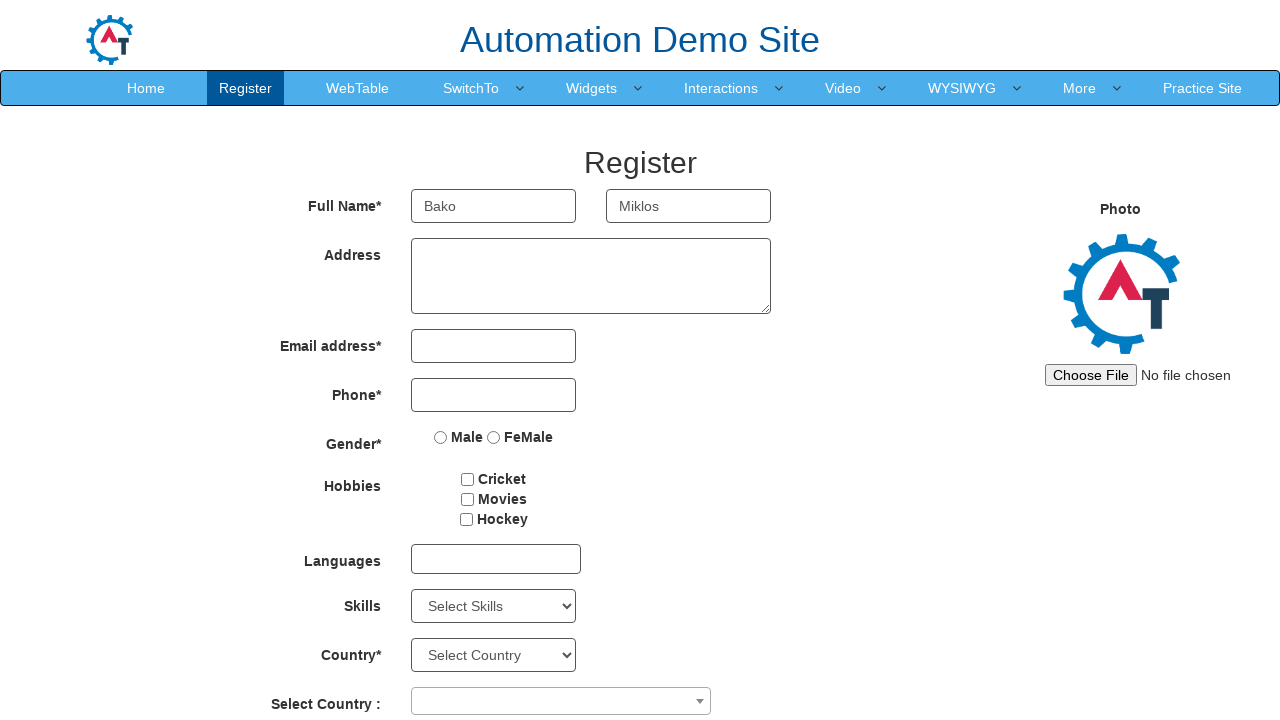

Clicked Address textarea field at (591, 276) on xpath=//div[@class='col-md-8 col-xs-8 col-sm-8']/textarea[@rows='3']
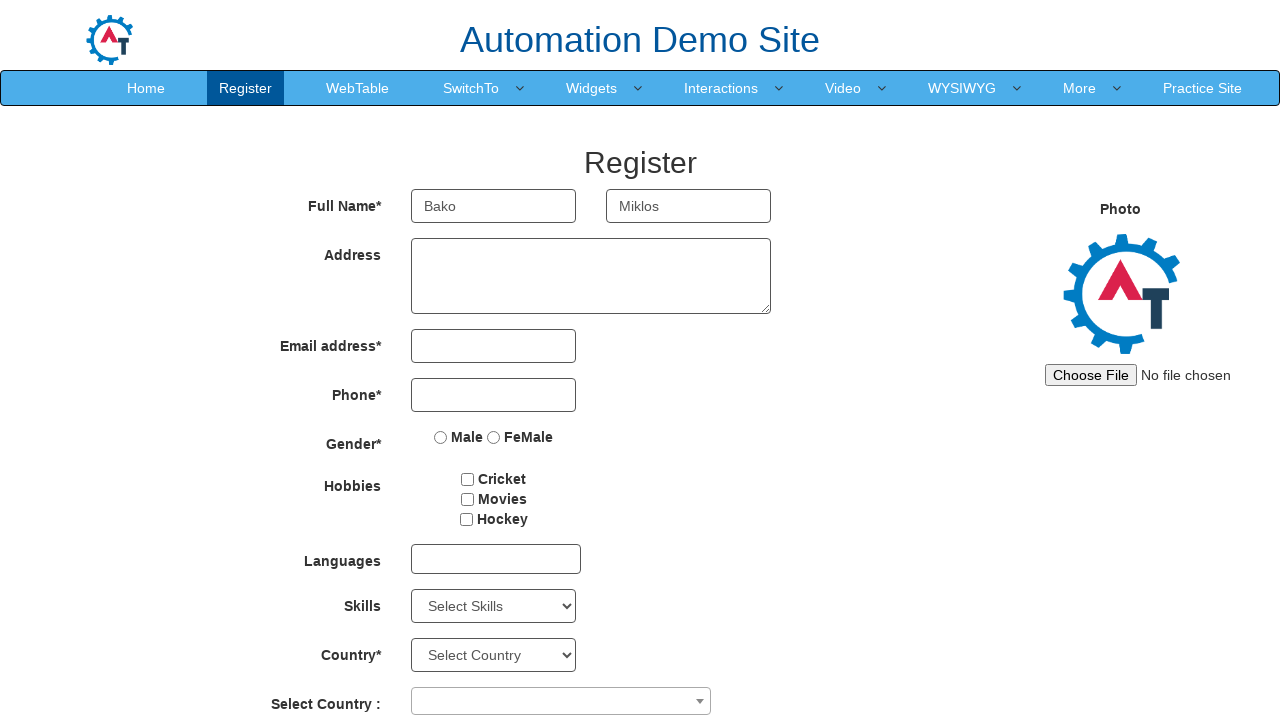

Filled Address with 'Str. Fabricii nr 33' on //div[@class='col-md-8 col-xs-8 col-sm-8']/textarea[@rows='3']
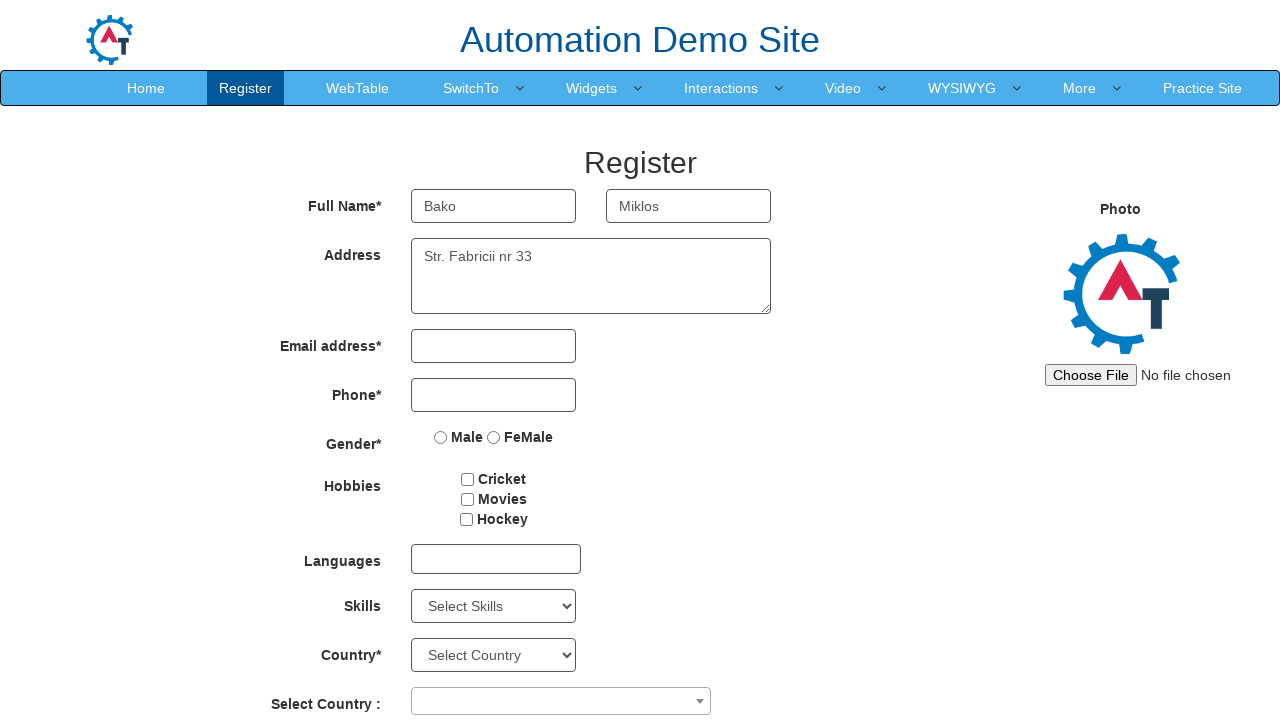

Clicked Email input field at (494, 346) on xpath=//div[@id='eid']/input[@type='email']
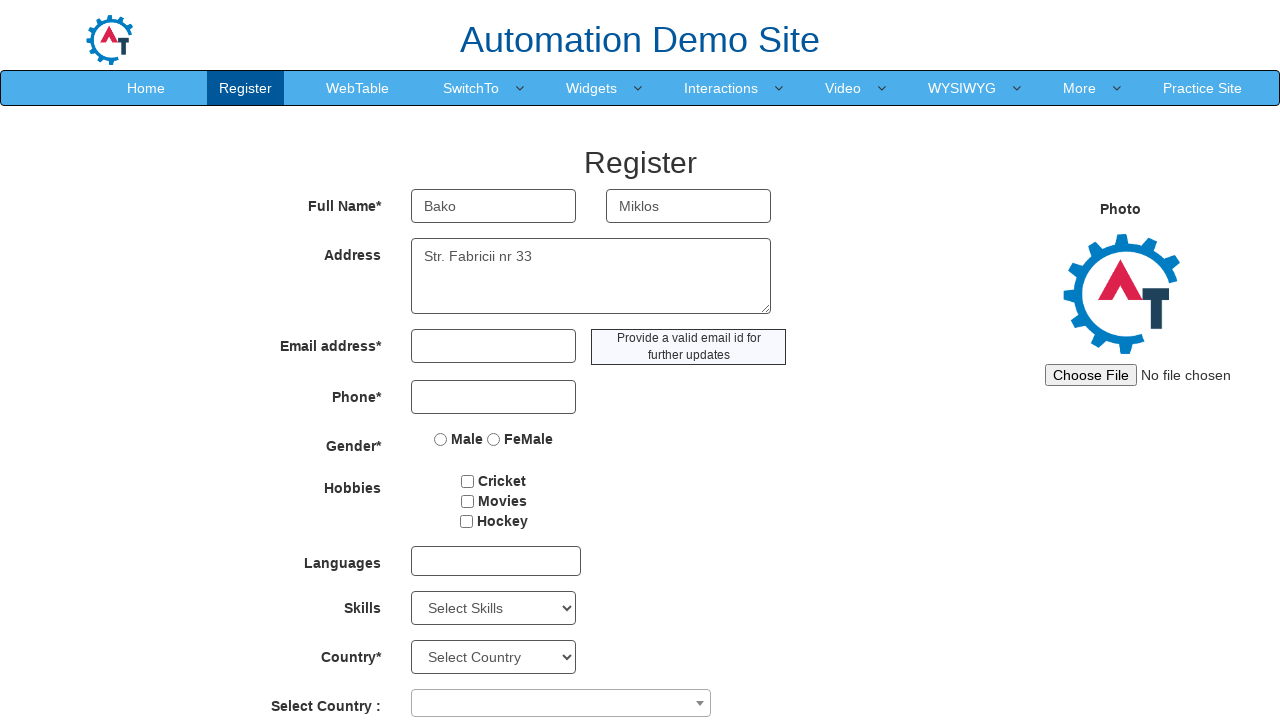

Filled Email with 'jointerul@gmail.com' on //div[@id='eid']/input[@type='email']
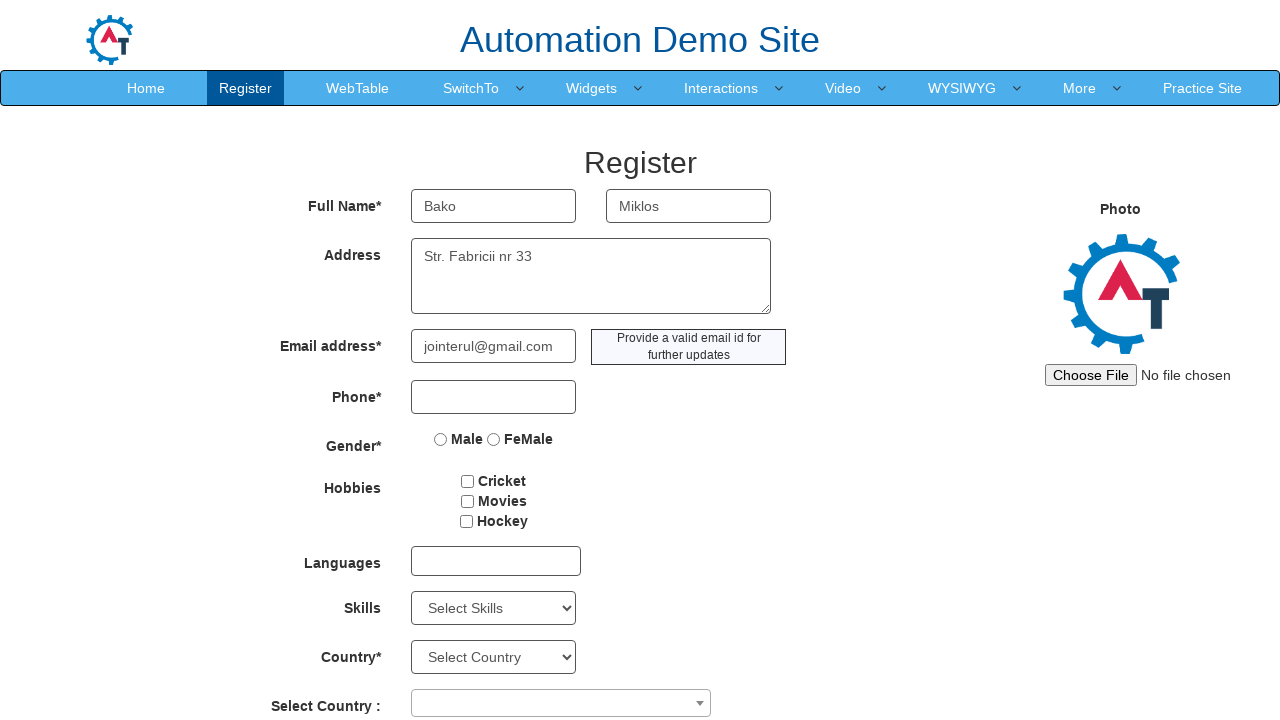

Clicked Phone input field at (494, 397) on xpath=//div[@class='col-md-4 col-xs-4 col-sm-4']/input[@type='tel']
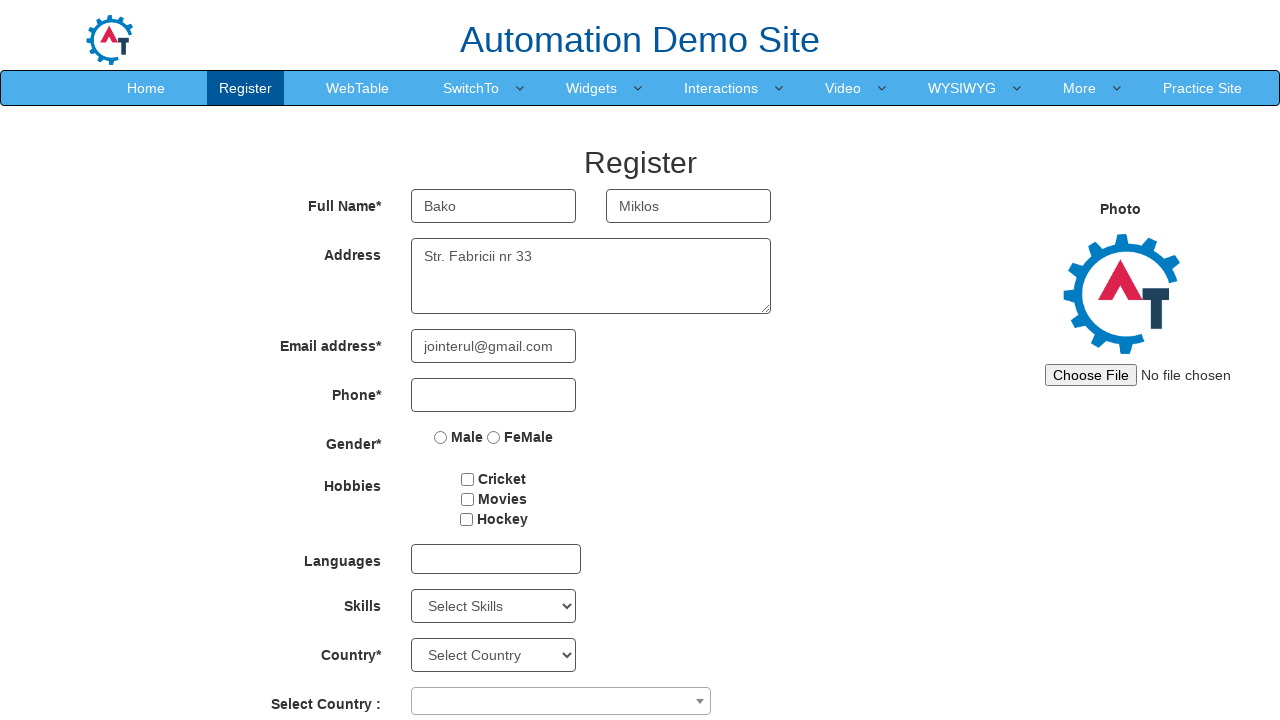

Filled Phone with '0745123456' on //div[@class='col-md-4 col-xs-4 col-sm-4']/input[@type='tel']
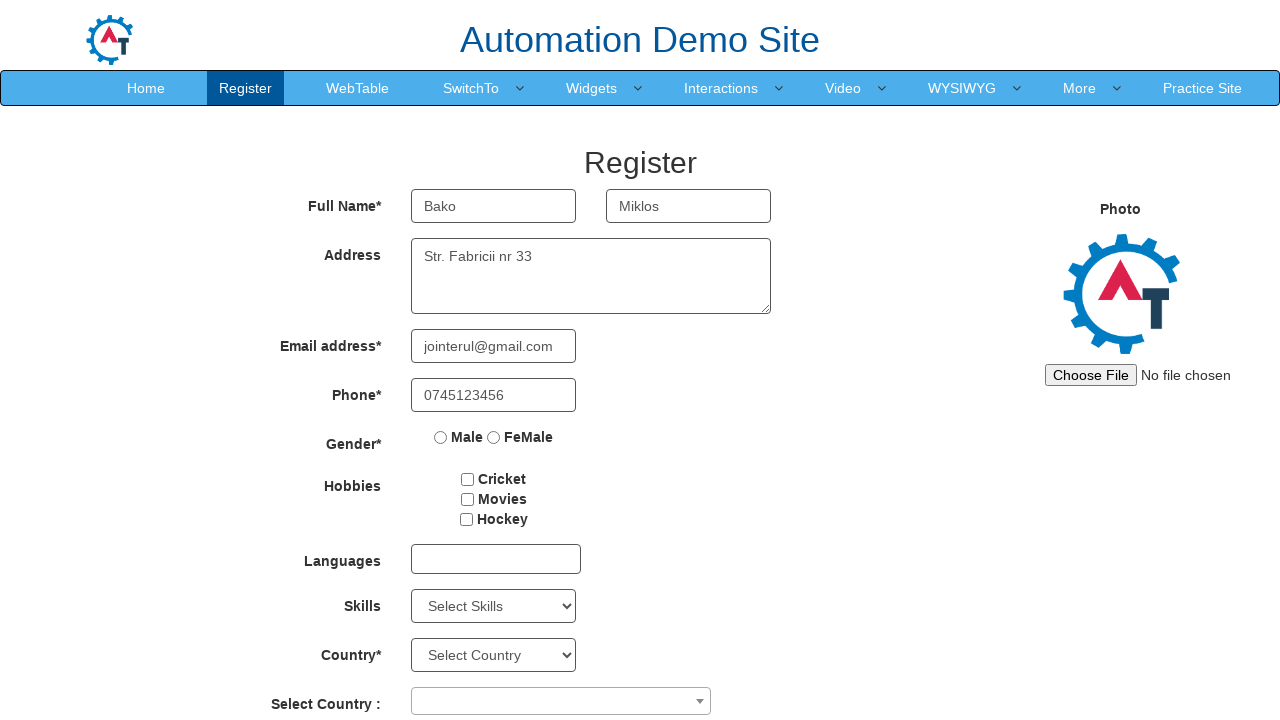

Selected Male gender radio button at (441, 437) on xpath=//div[@class='col-md-4 col-xs-4 col-sm-4']/label/input[@value='Male']
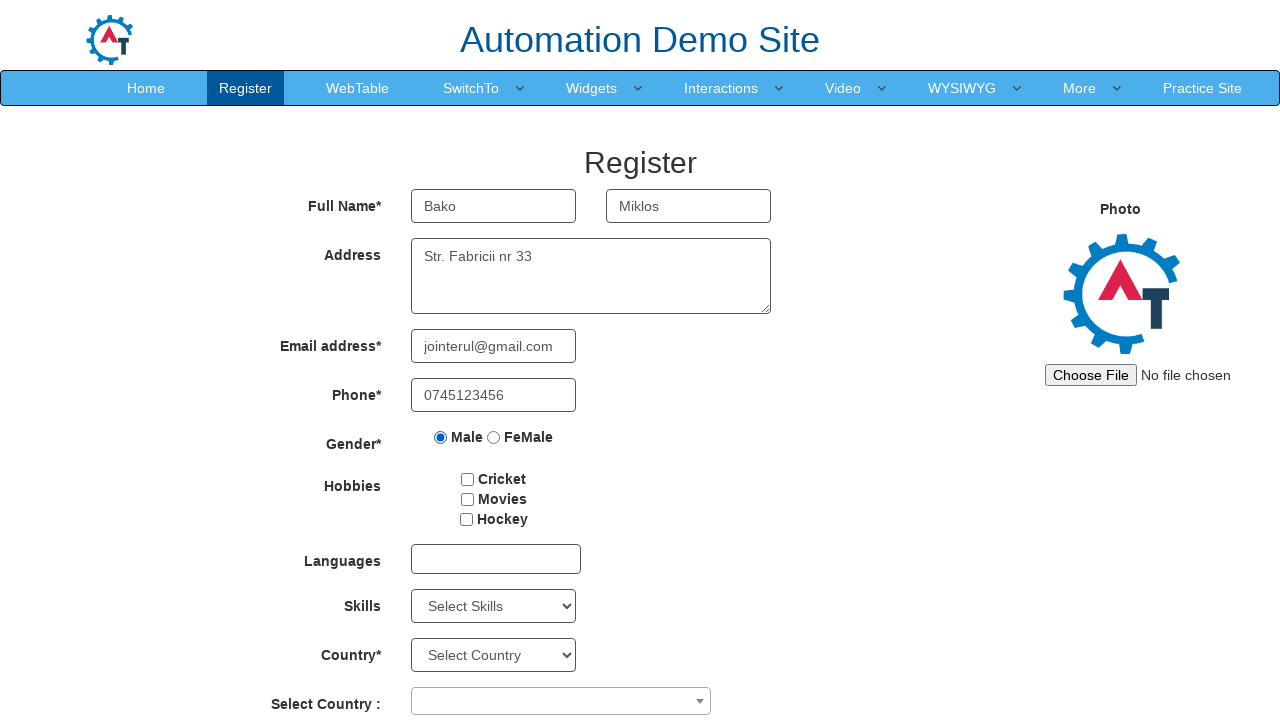

Clicked hobby checkbox at (467, 499) on #checkbox2
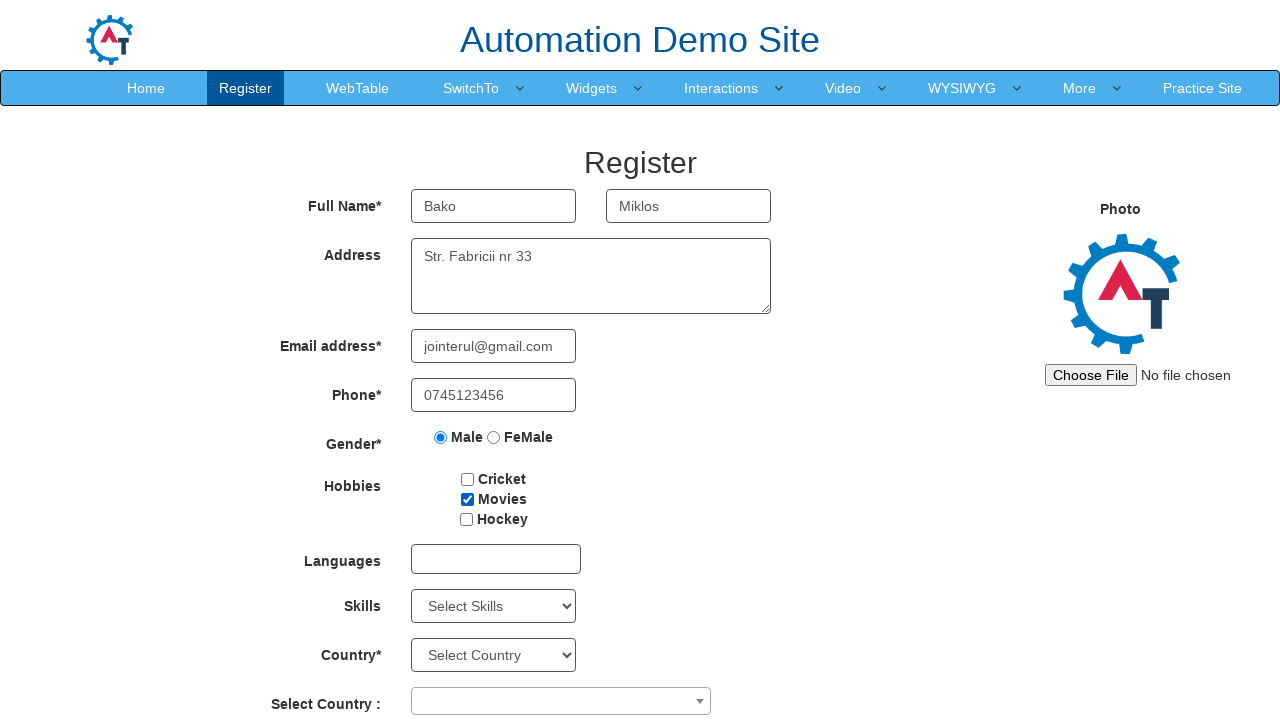

Selected 'Android' from Skills dropdown on #Skills
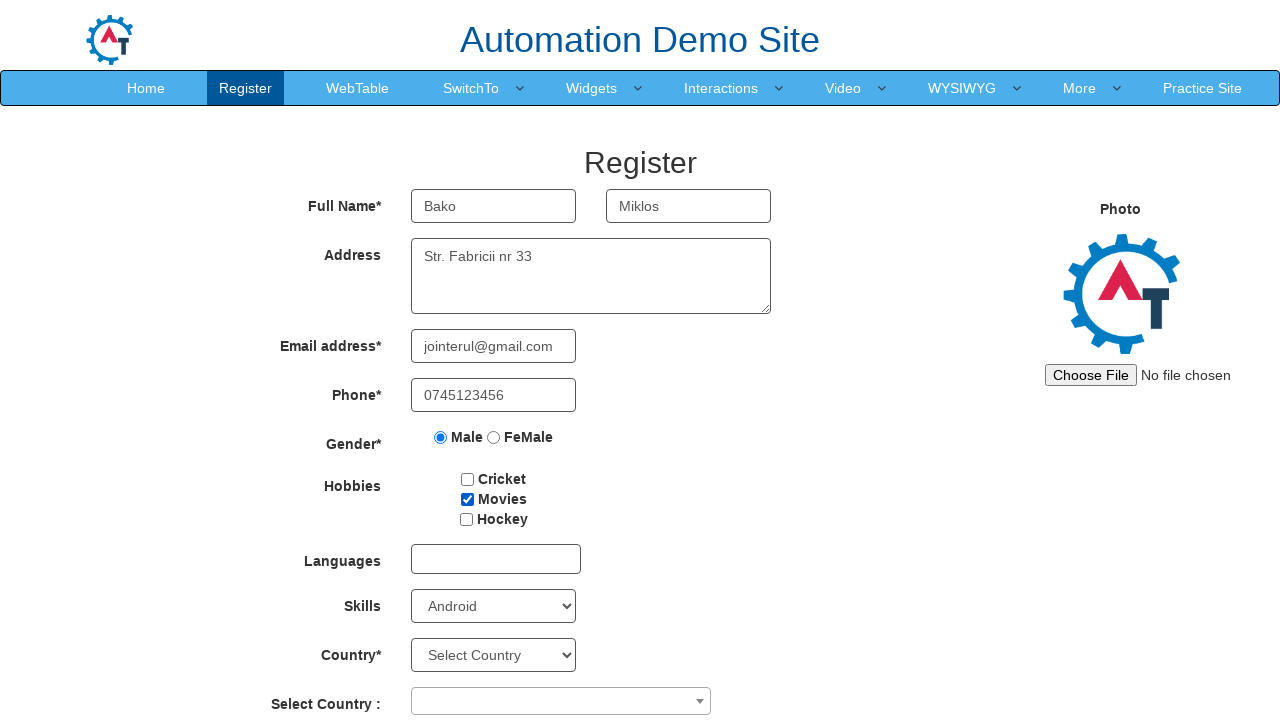

Selected 'India' from Country dropdown on #country
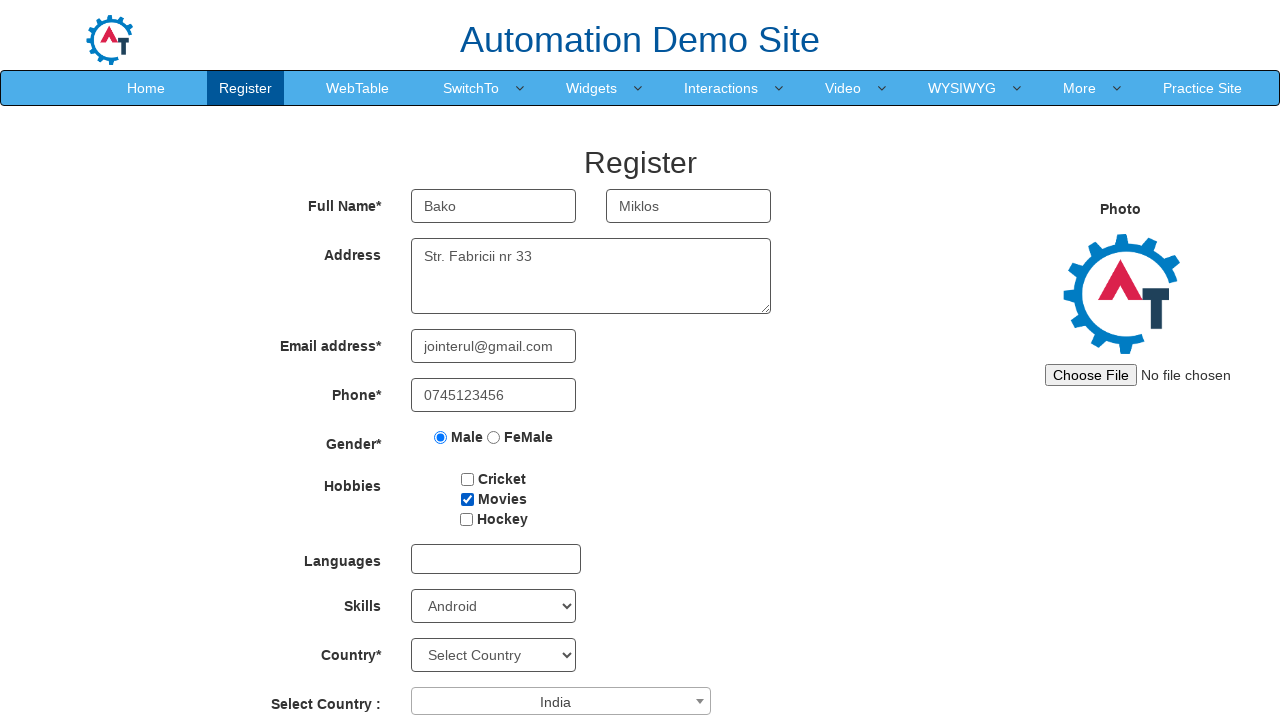

Selected '1985' as birth year on #yearbox
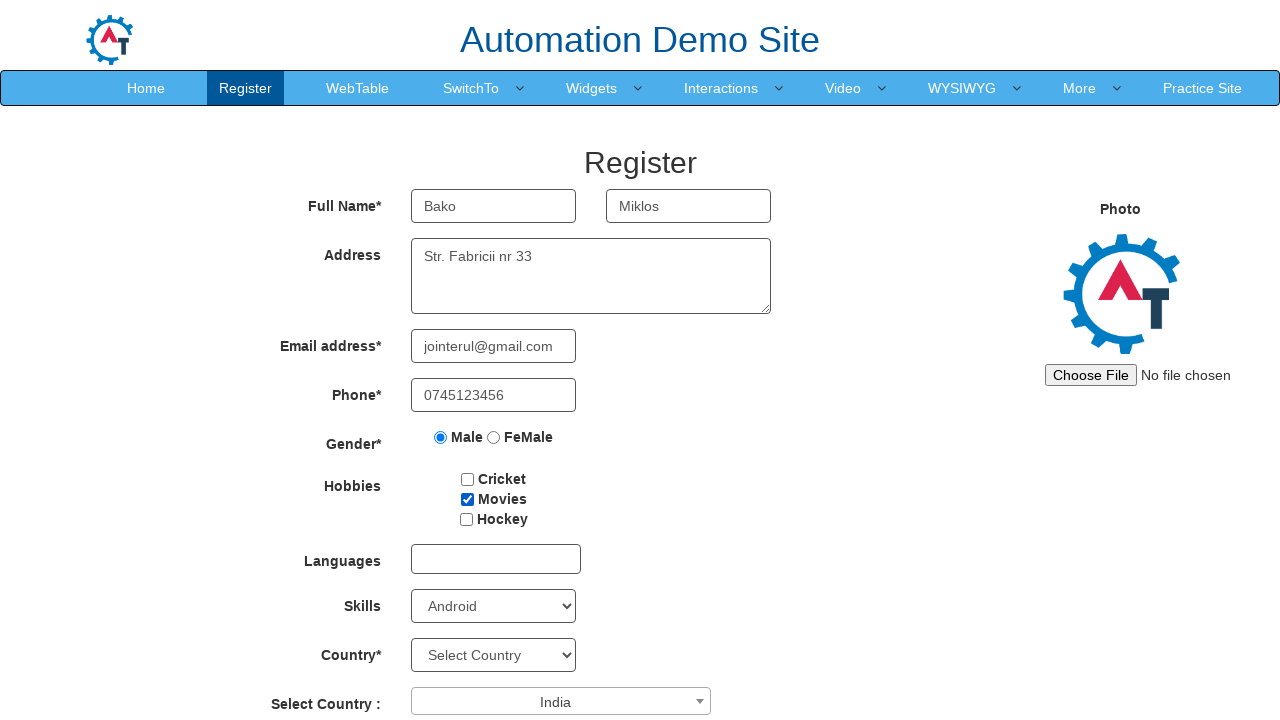

Selected 'July' as birth month on //div[@class='col-md-3 col-xs-3 col-sm-3']/select[@placeholder='Month']
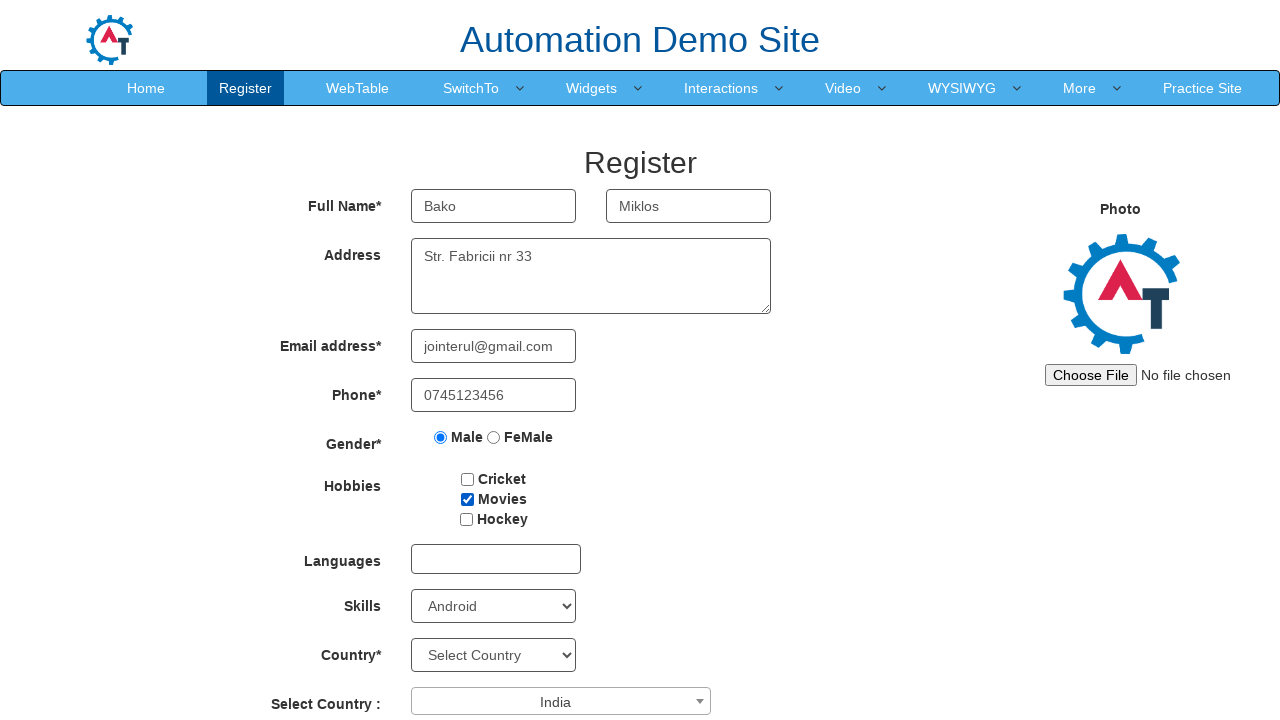

Selected '26' as birth day on #daybox
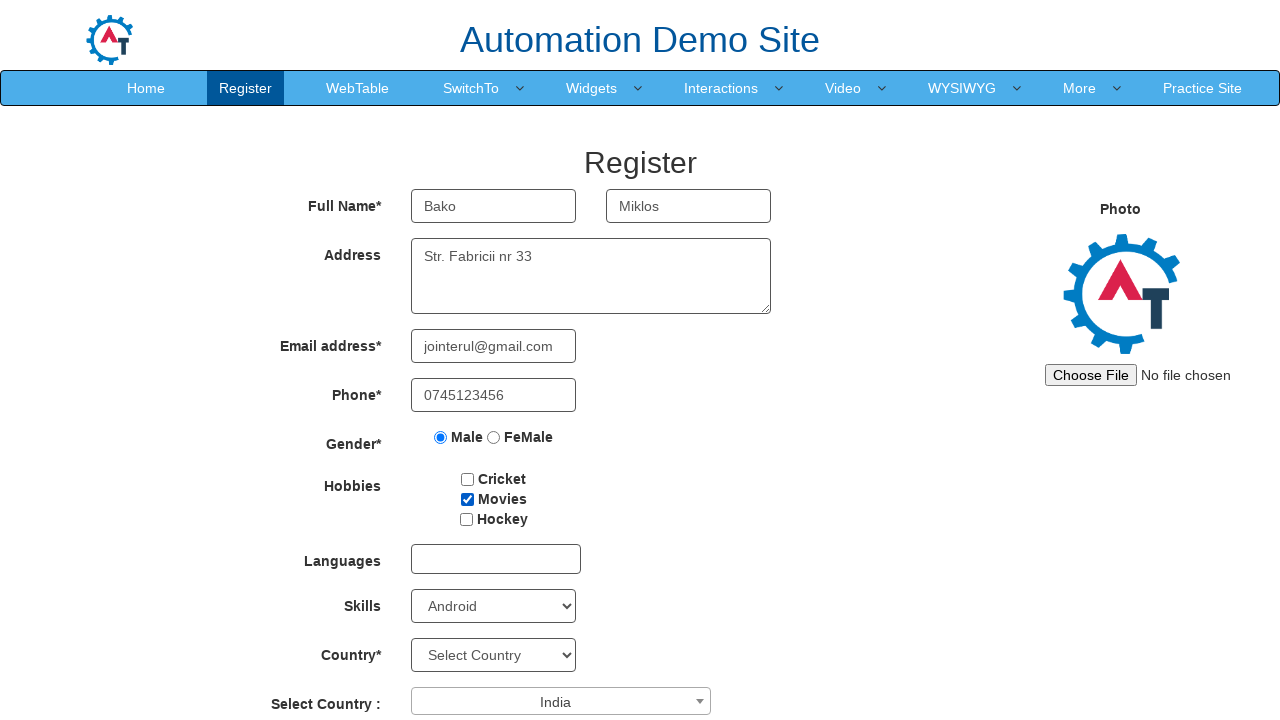

Clicked Languages dropdown to open it at (496, 559) on #msdd
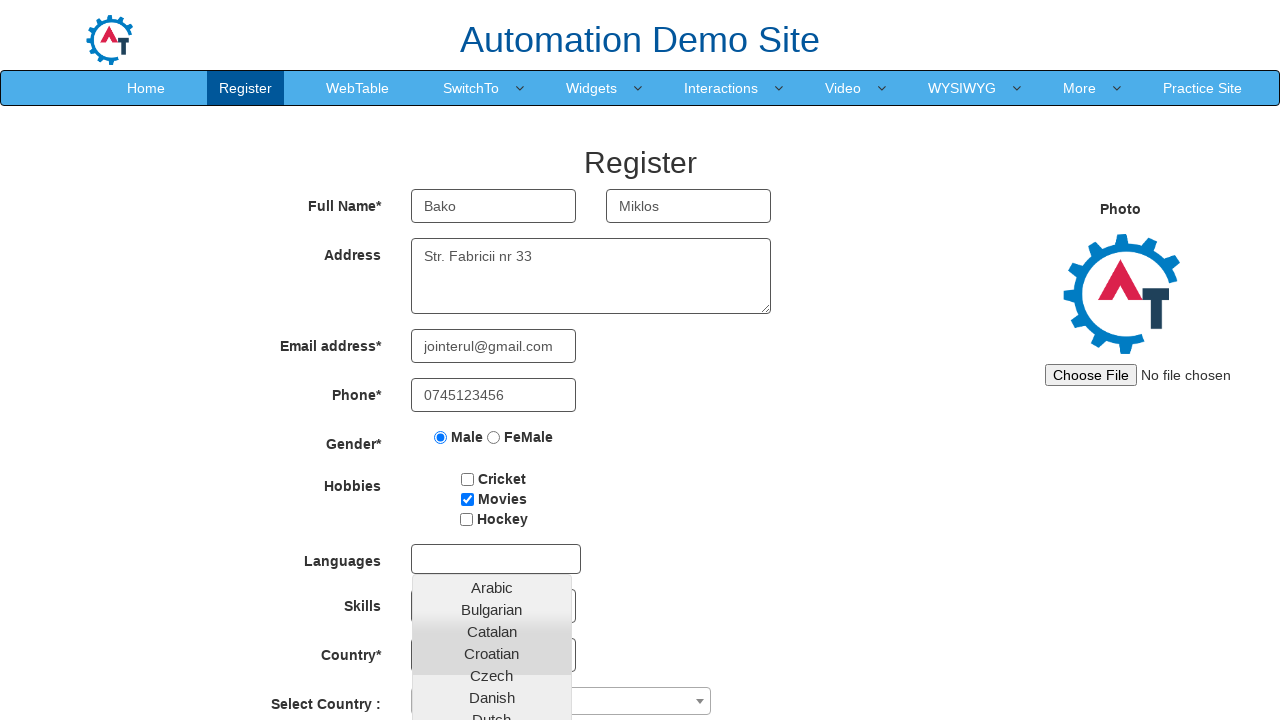

Filled Password field with '123456' on #firstpassword
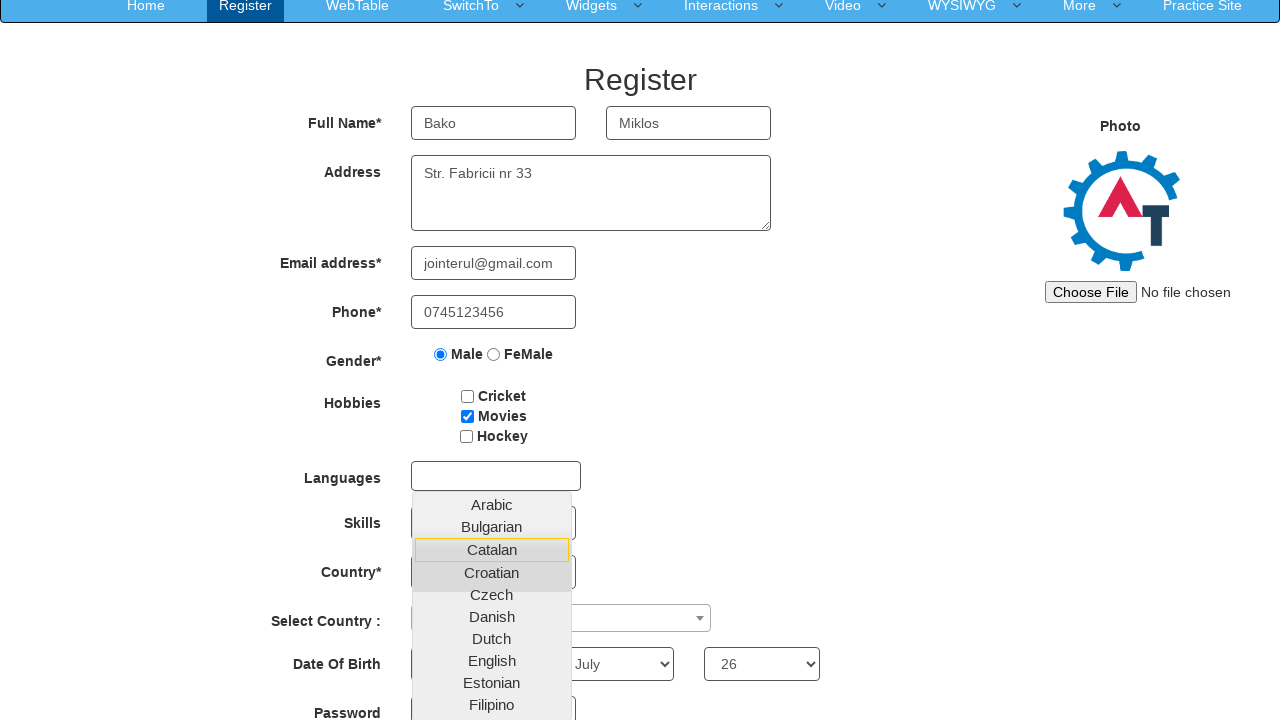

Filled Confirm Password field with '123456' on #secondpassword
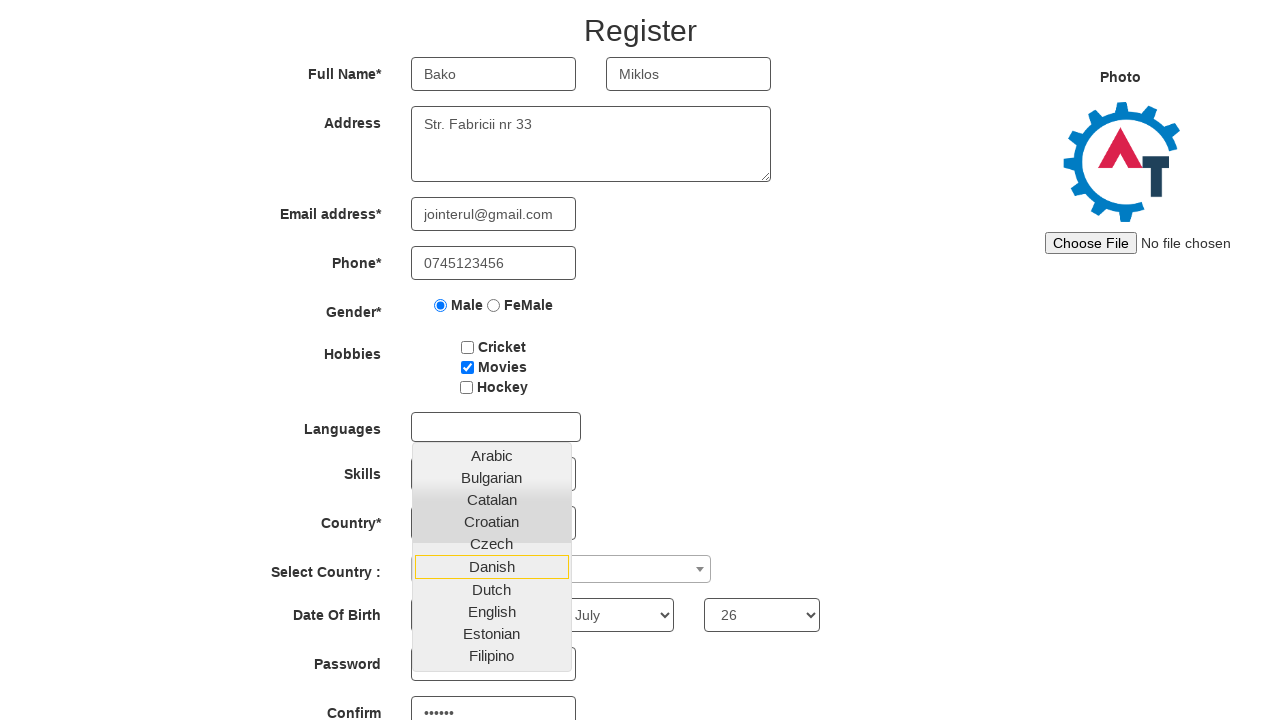

Located language dropdown list with 41 options
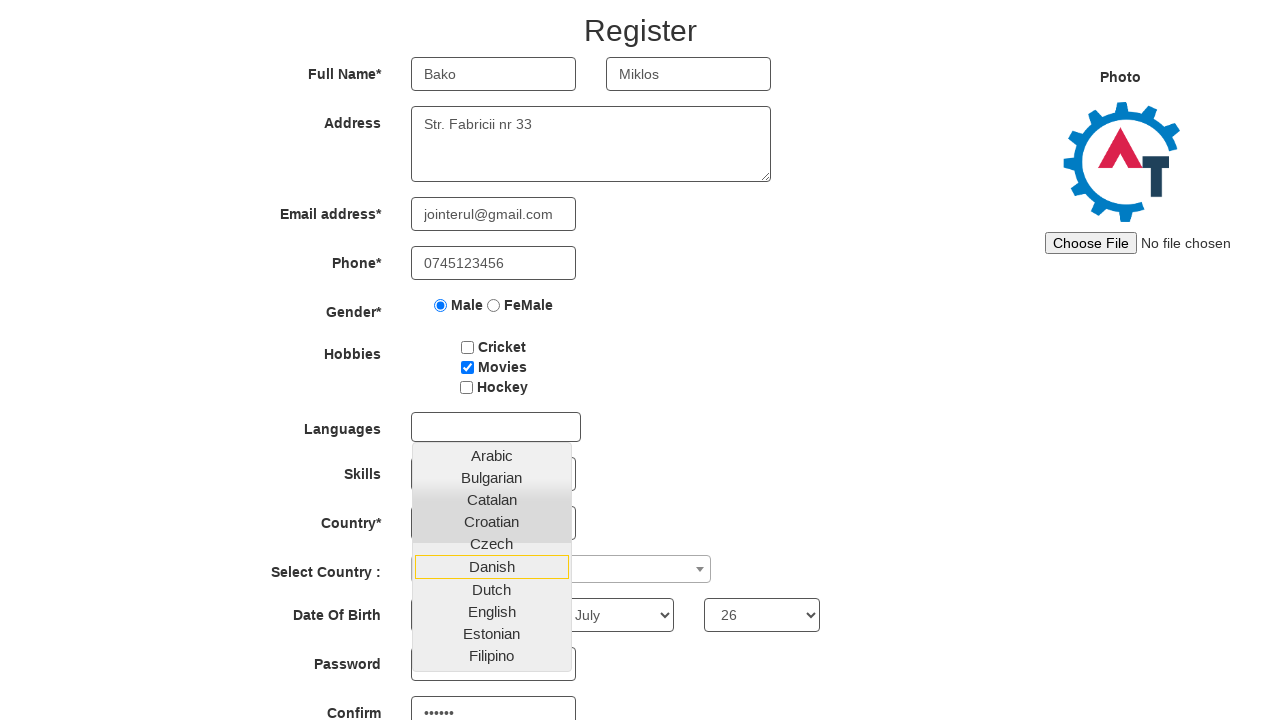

Selected 'Arabic' from languages dropdown at (492, 455) on xpath=//ul[@class='ui-autocomplete ui-front ui-menu ui-widget ui-widget-content 
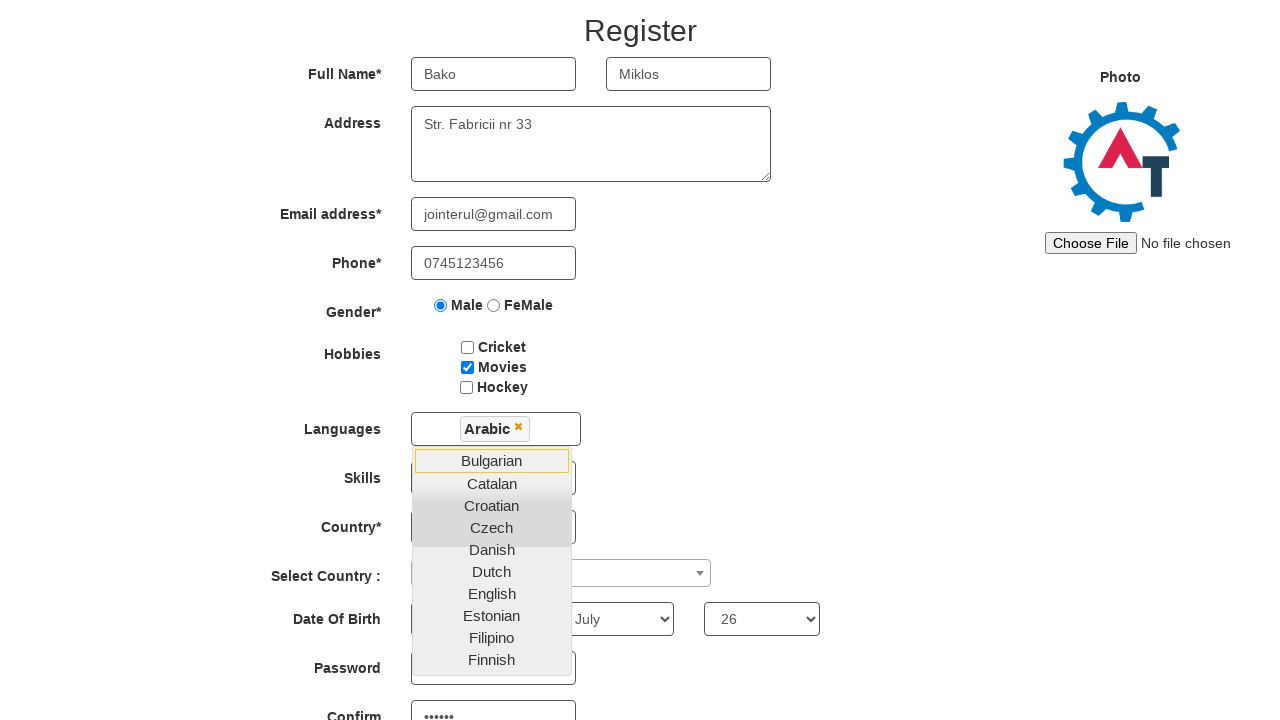

Selected 'Danish' from languages dropdown at (492, 549) on xpath=//ul[@class='ui-autocomplete ui-front ui-menu ui-widget ui-widget-content 
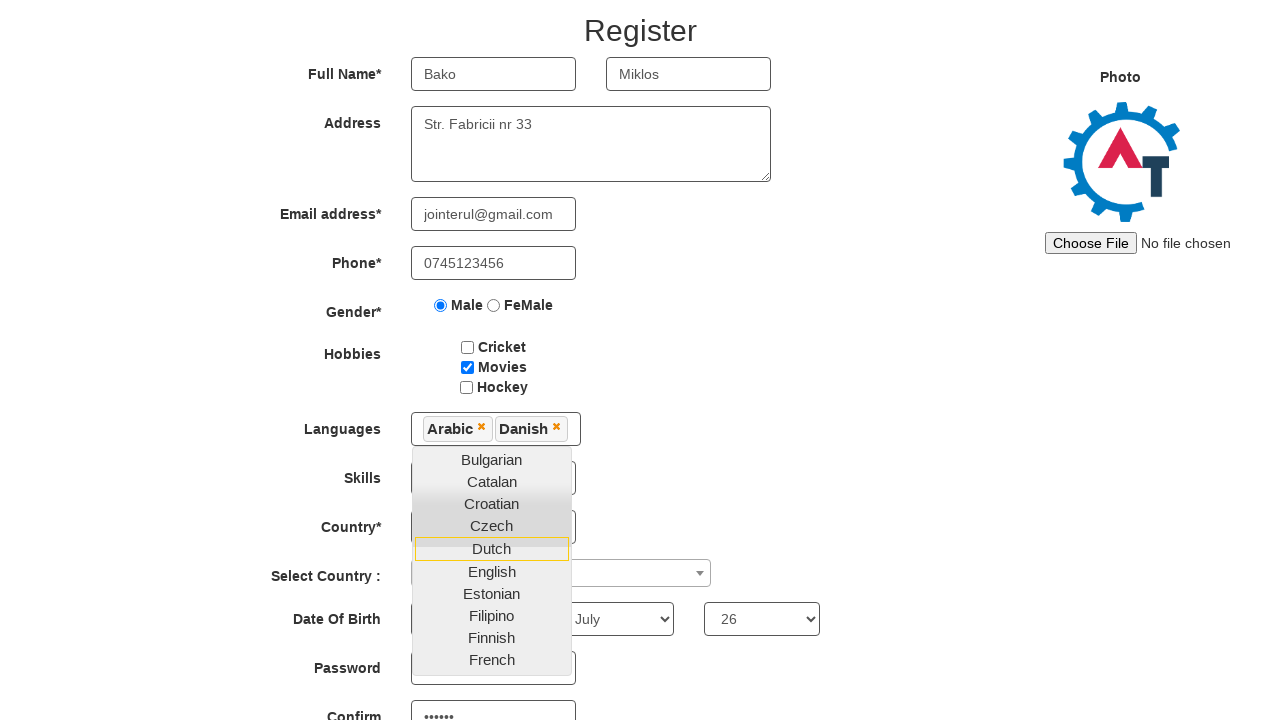

Re-clicked Male gender radio button at (441, 305) on xpath=//div[@class='col-md-4 col-xs-4 col-sm-4']/label/input[@value='Male']
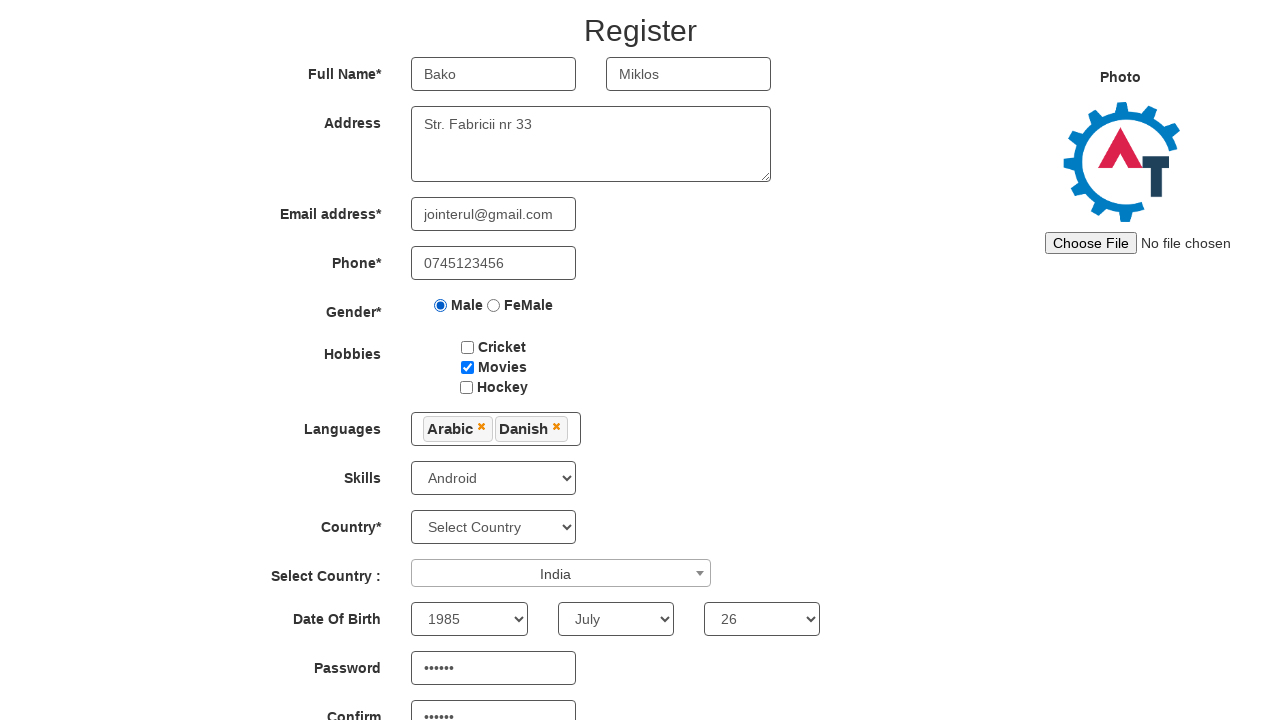

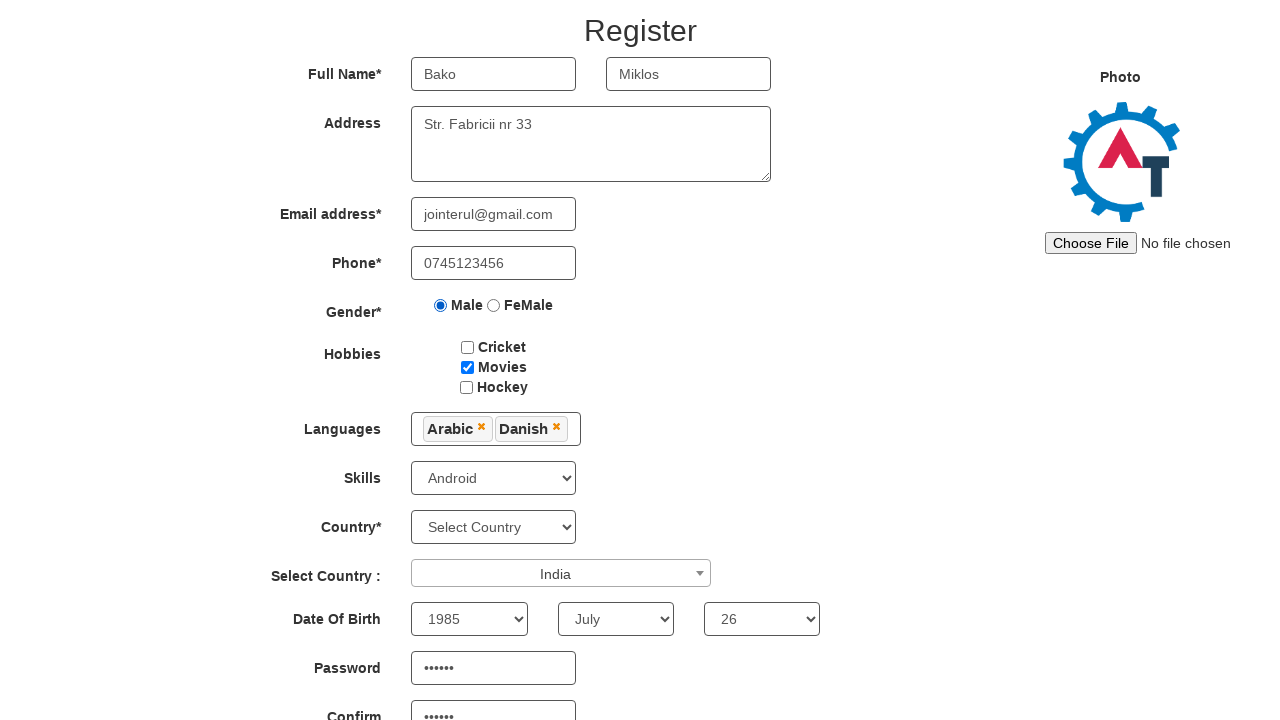